Tests multi-selection functionality on jQuery UI selectable demo by using Ctrl+click to select multiple items

Starting URL: https://jqueryui.com/selectable/

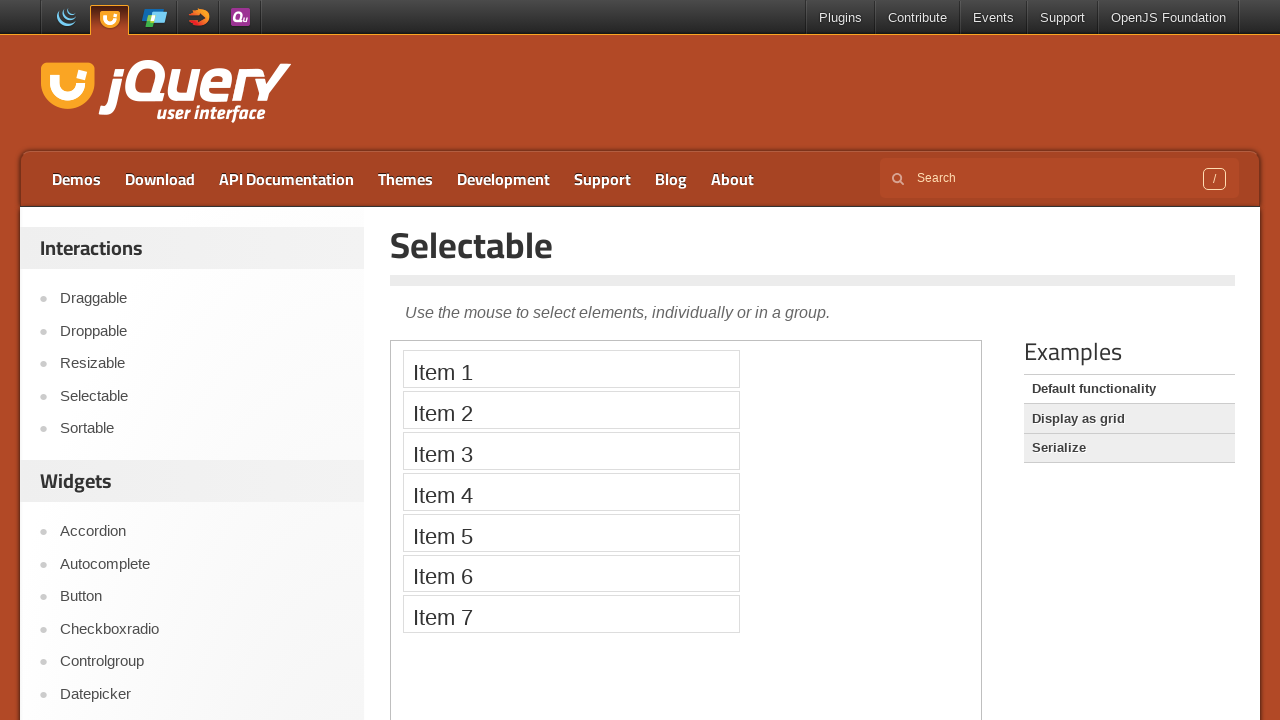

Located iframe containing selectable items
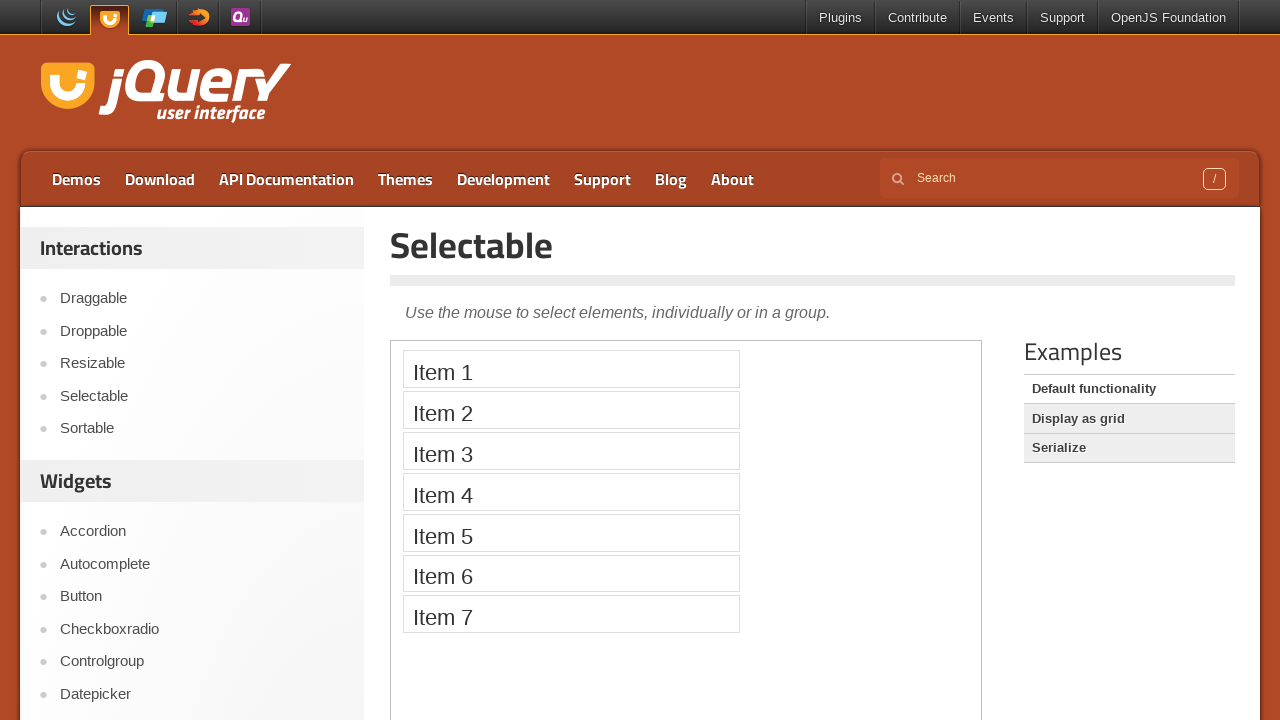

Located Item 1 element
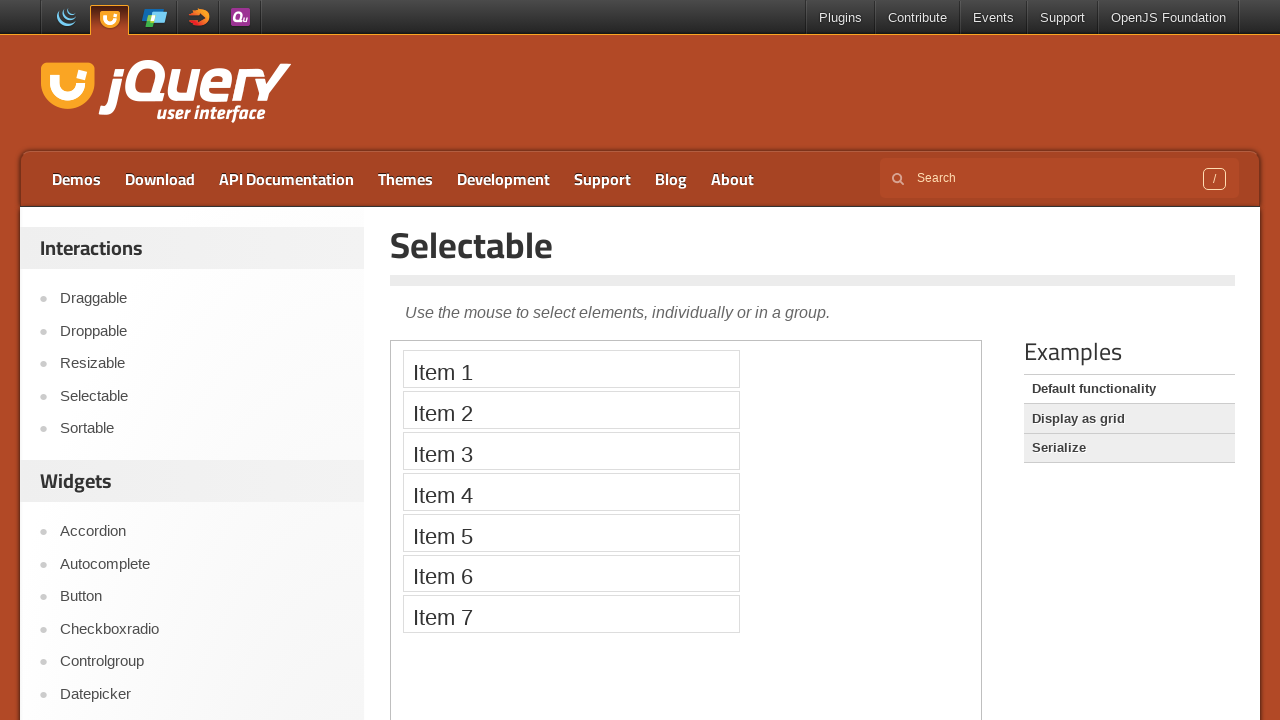

Located Item 3 element
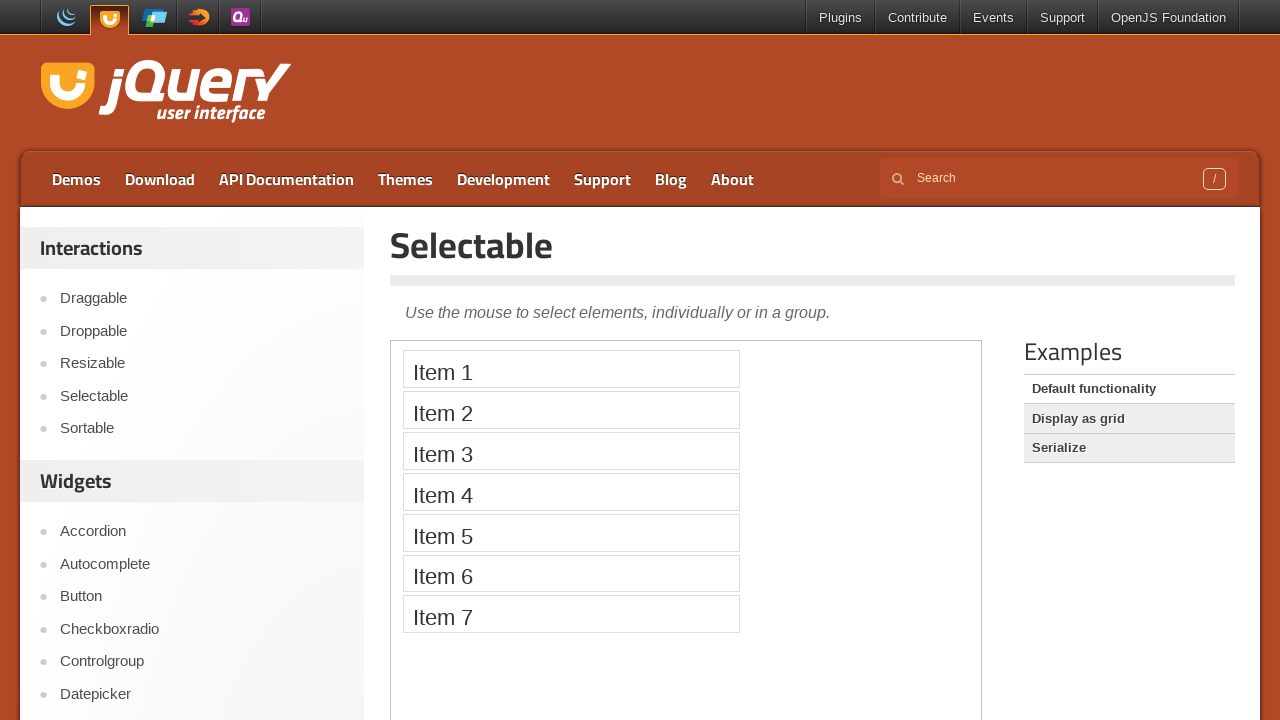

Located Item 5 element
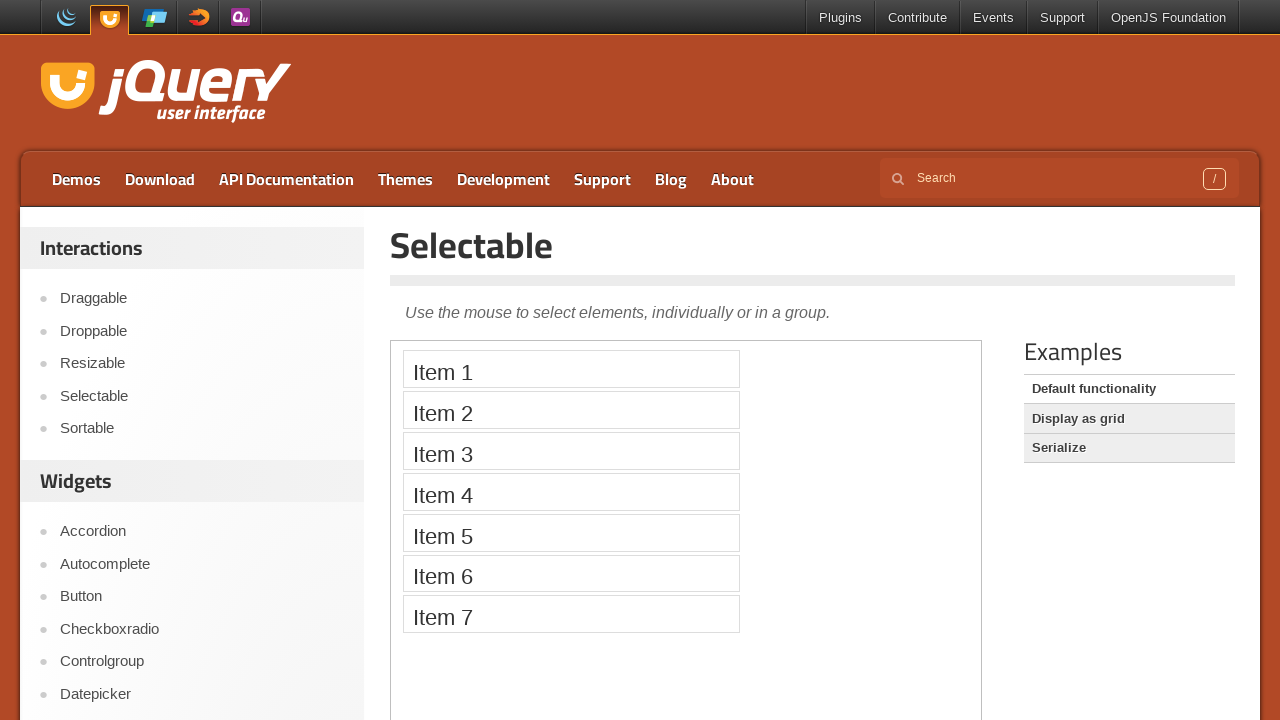

Ctrl+clicked Item 1 to start multi-selection at (571, 369) on iframe >> nth=0 >> internal:control=enter-frame >> xpath=//li[text()='Item 1']
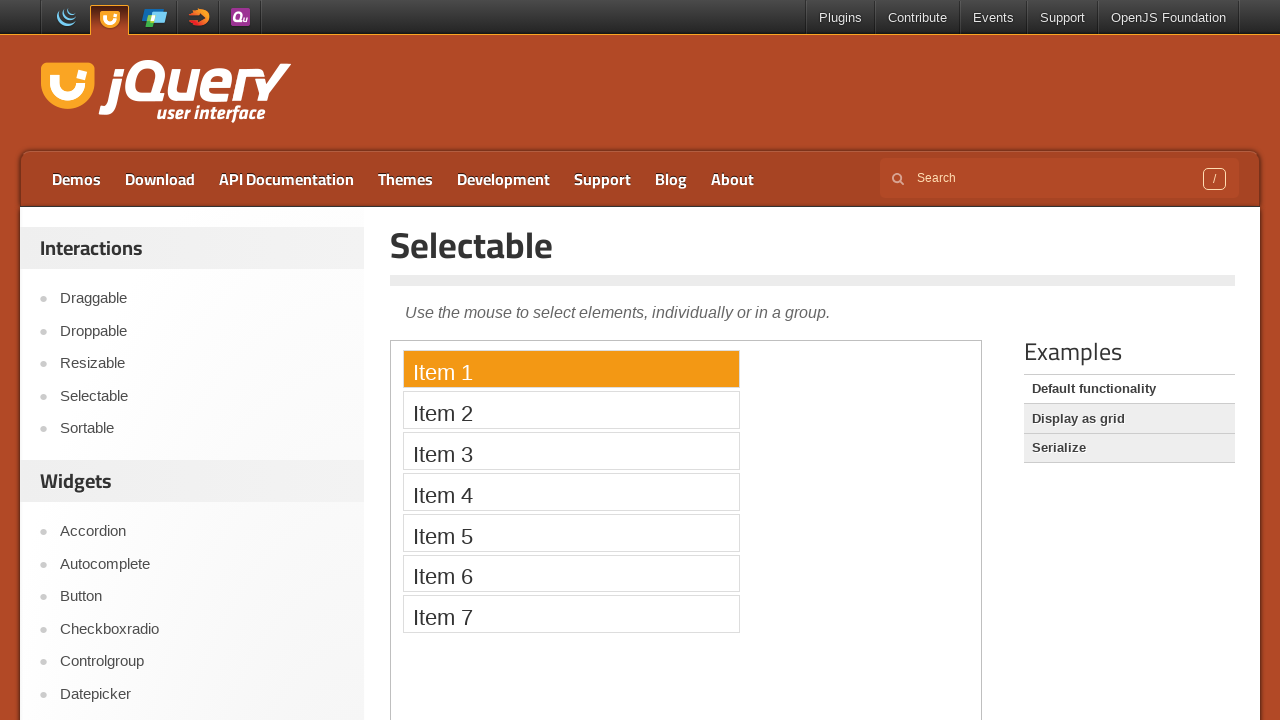

Ctrl+clicked Item 3 to add to selection at (571, 451) on iframe >> nth=0 >> internal:control=enter-frame >> xpath=//li[text()='Item 3']
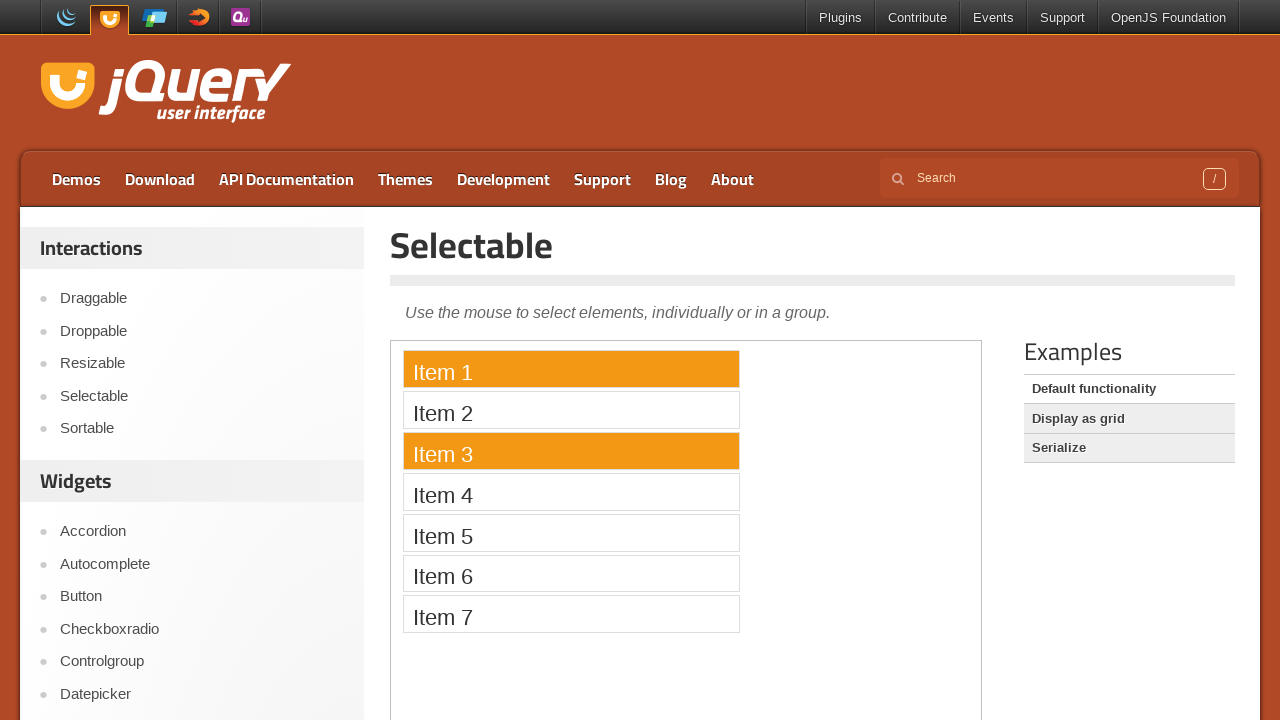

Ctrl+clicked Item 5 to complete multi-selection at (571, 532) on iframe >> nth=0 >> internal:control=enter-frame >> xpath=//li[text()='Item 5']
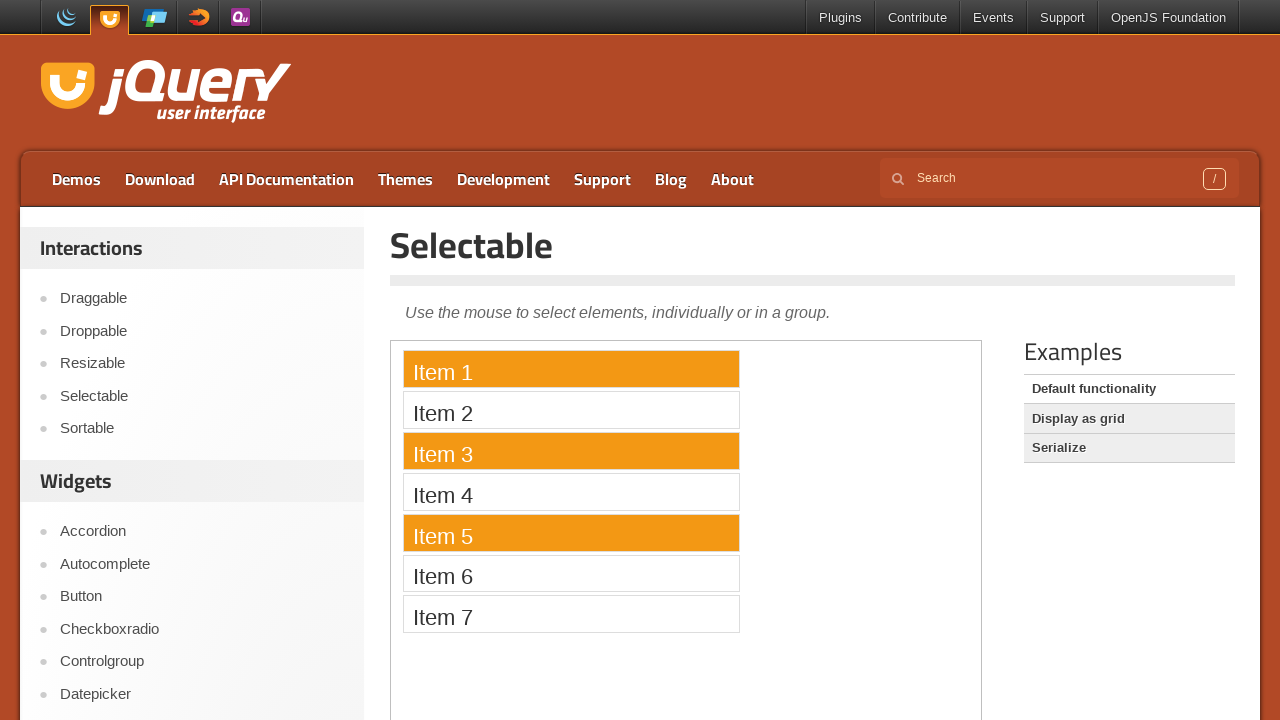

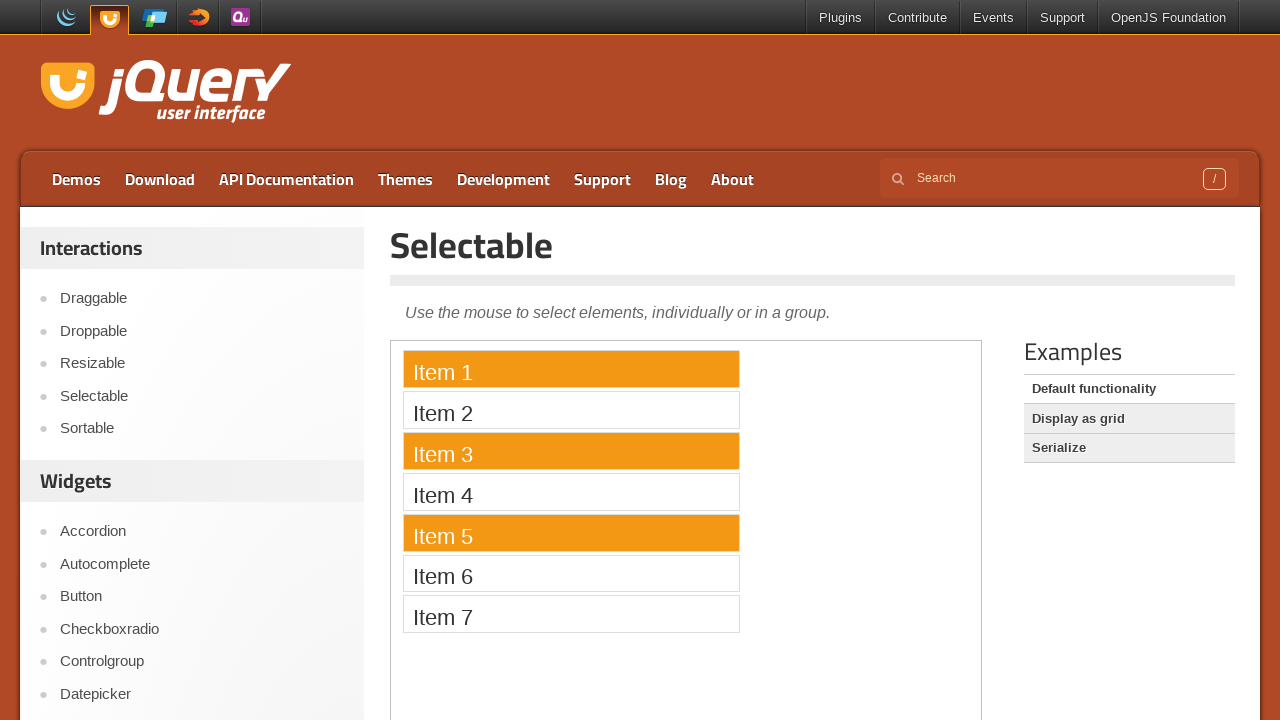